Tests alert handling by clicking a button that triggers an alert and then accepting/dismissing the alert dialog

Starting URL: https://formy-project.herokuapp.com/switch-window

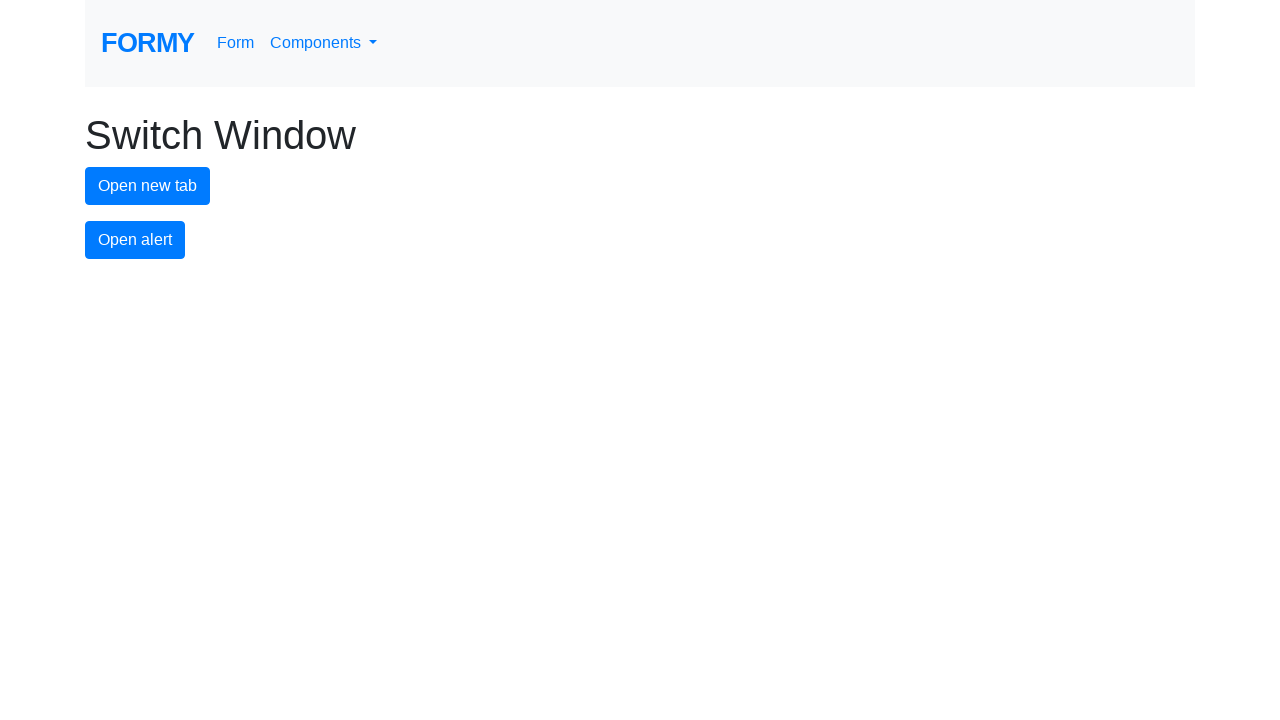

Clicked alert button to trigger alert dialog at (135, 240) on #alert-button
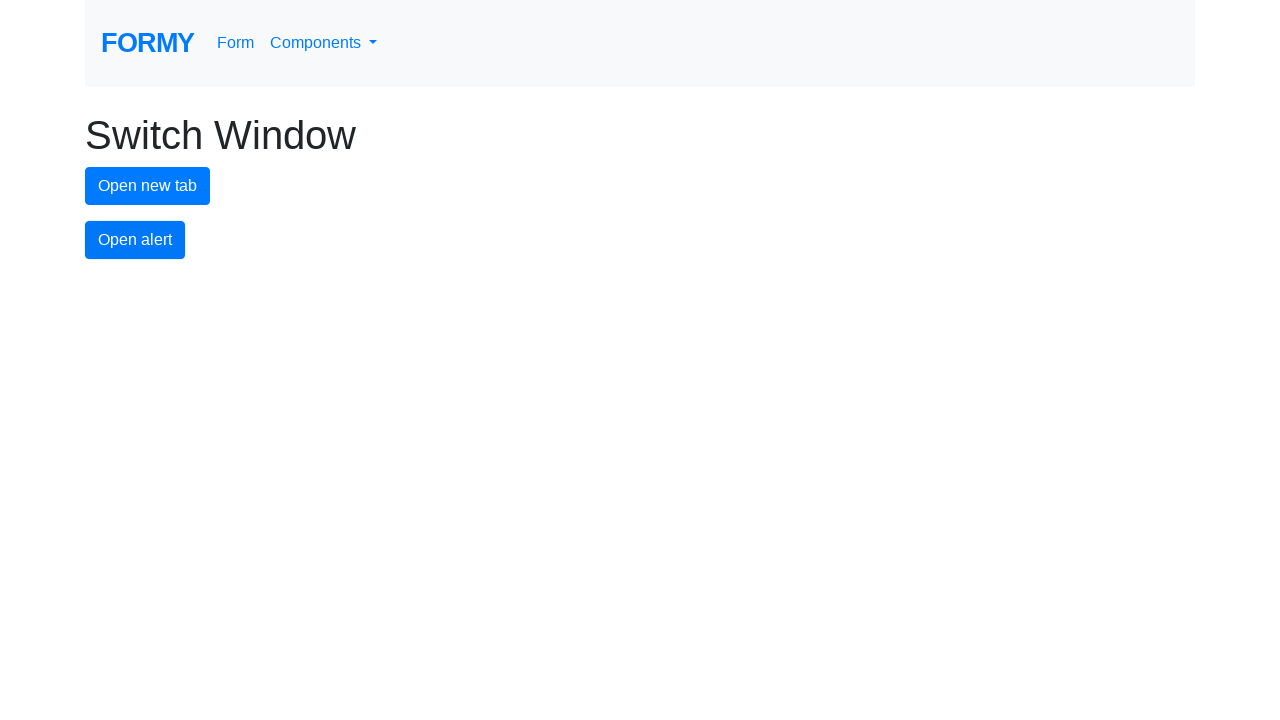

Set up dialog handler to accept alert
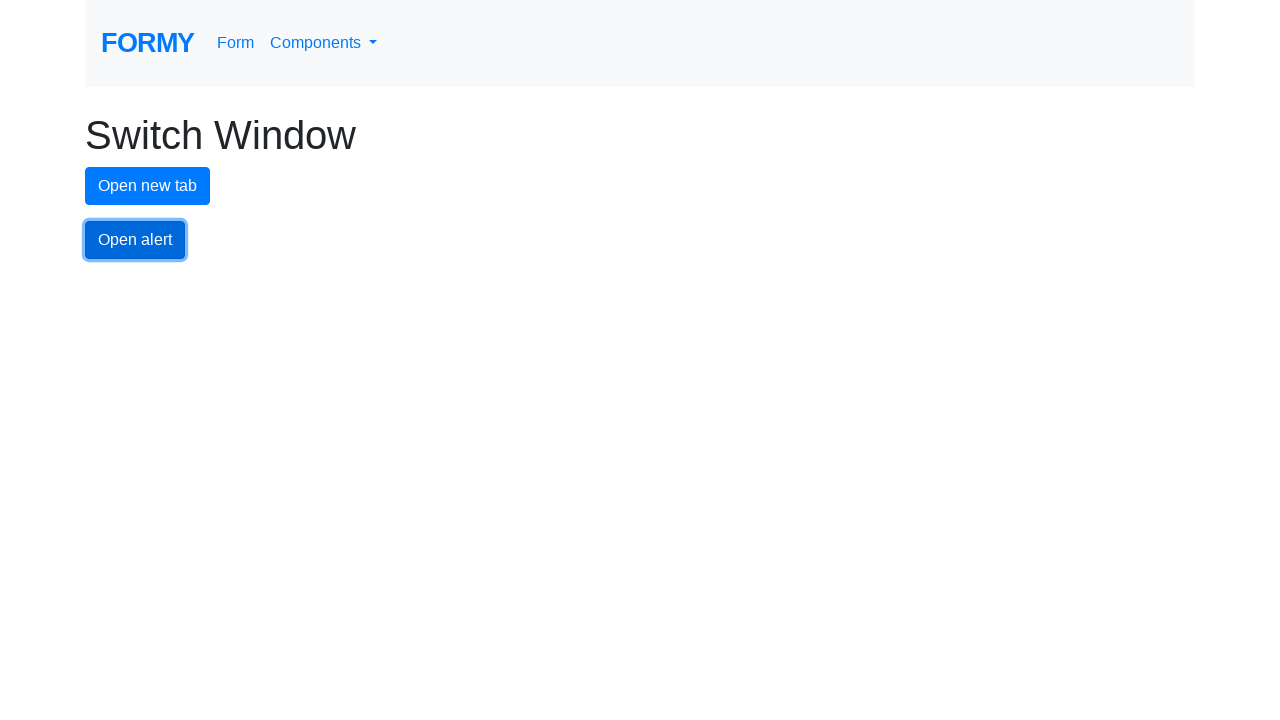

Clicked alert button again to trigger alert with handler active at (135, 240) on #alert-button
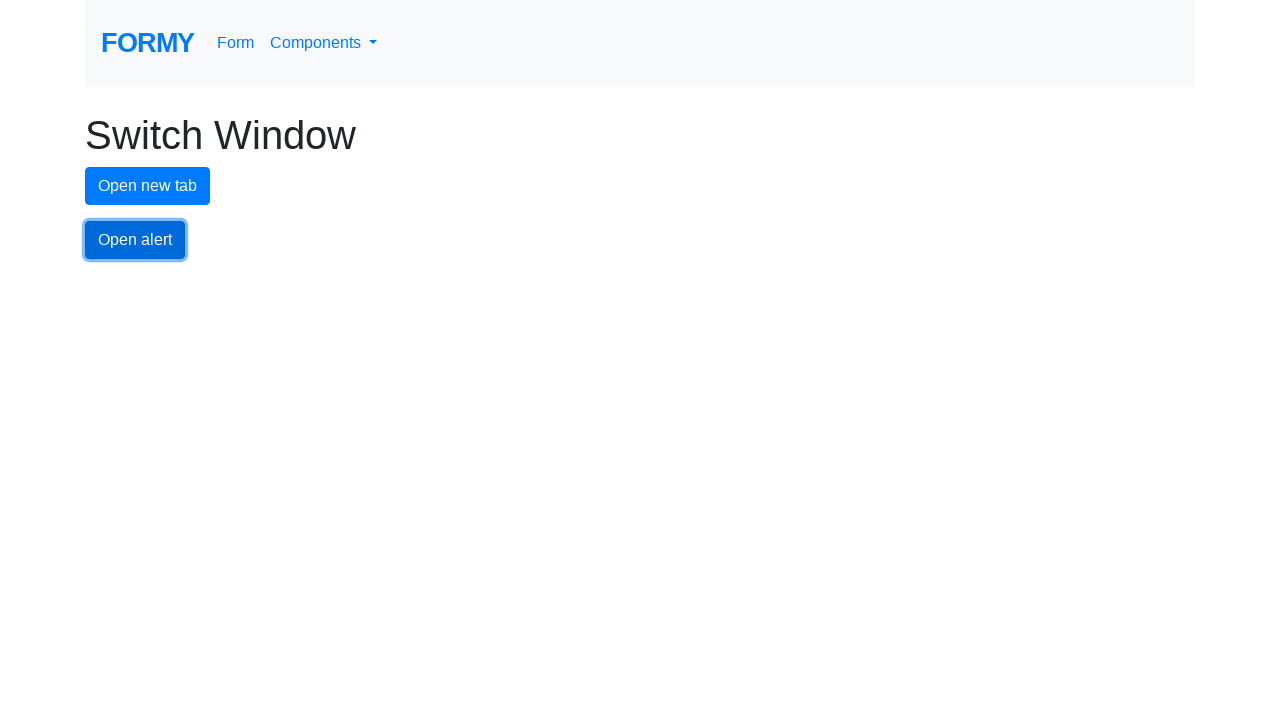

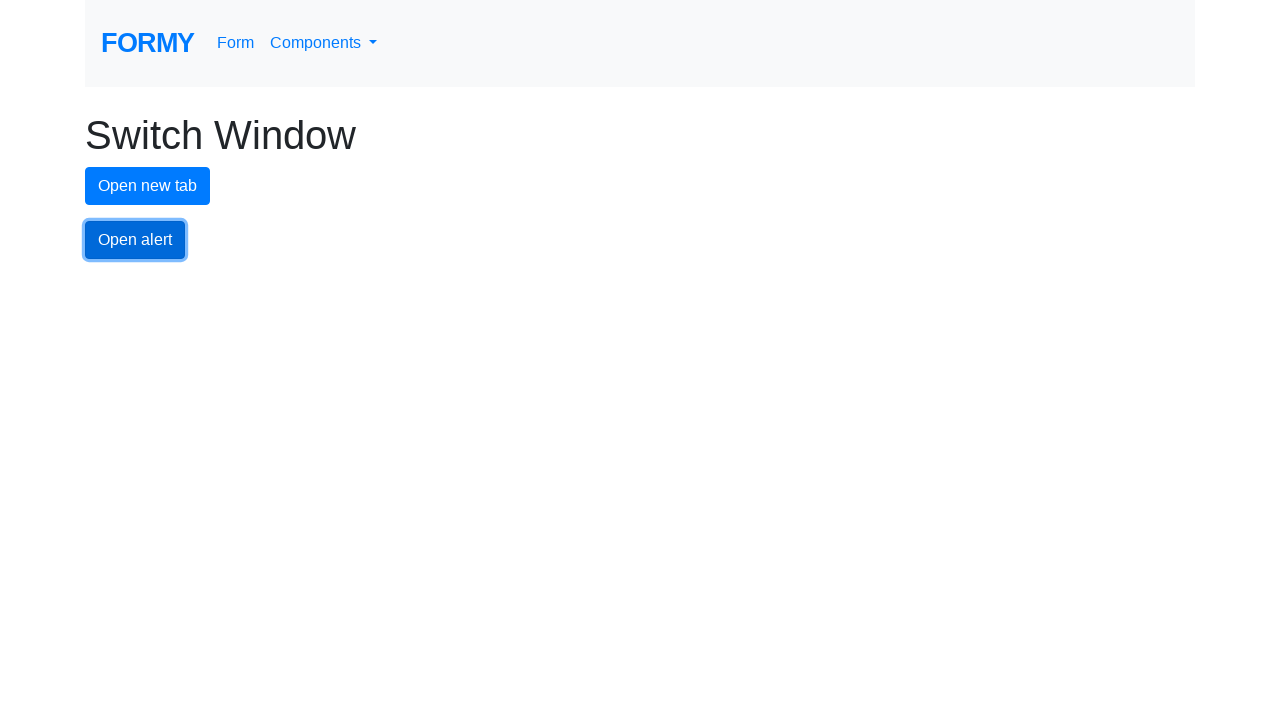